Tests drag and drop functionality by dragging a draggable element onto a droppable target and verifying the drop was successful by checking the target text changes to "Dropped!"

Starting URL: http://jqueryui.com/resources/demos/droppable/default.html

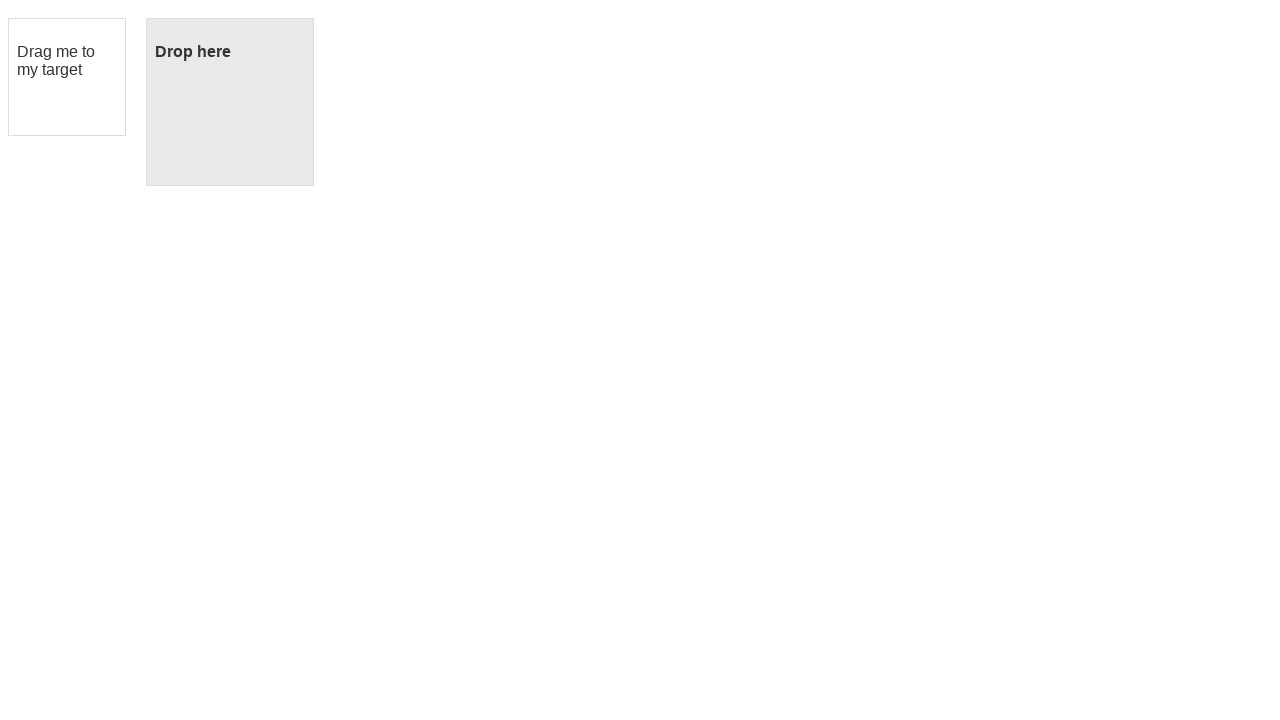

Located the draggable element with id 'draggable'
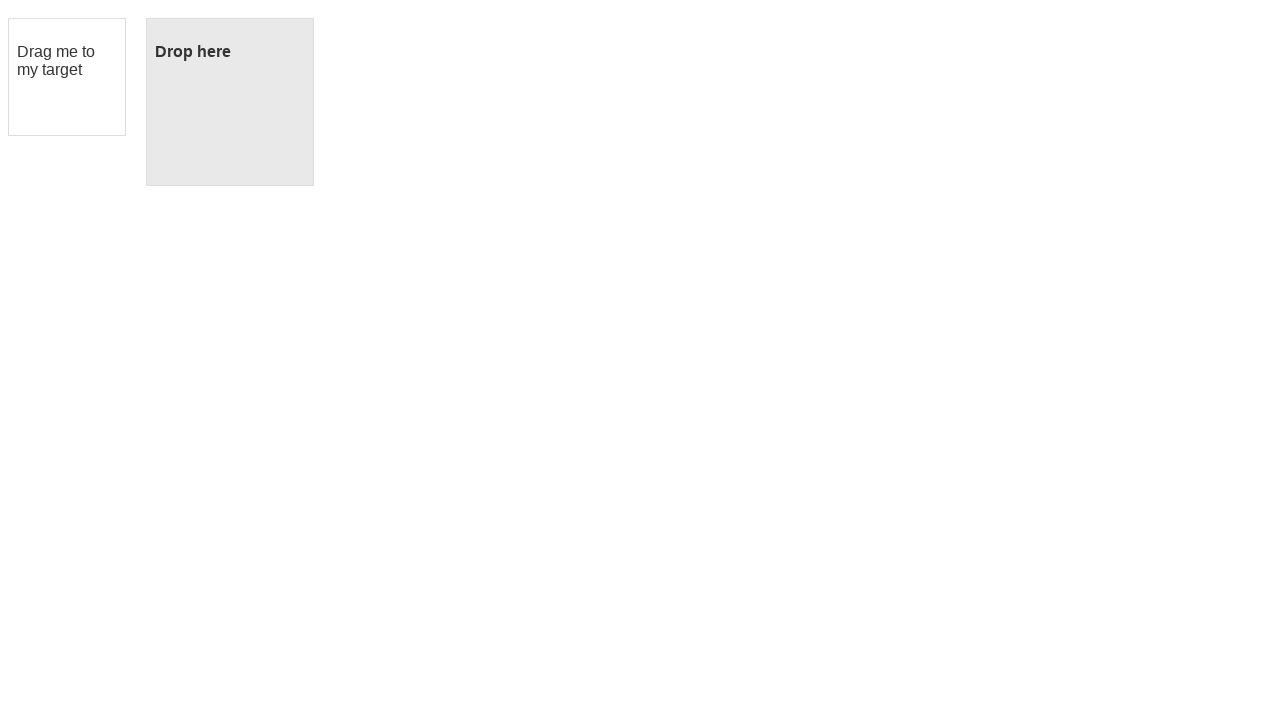

Located the droppable target element with id 'droppable'
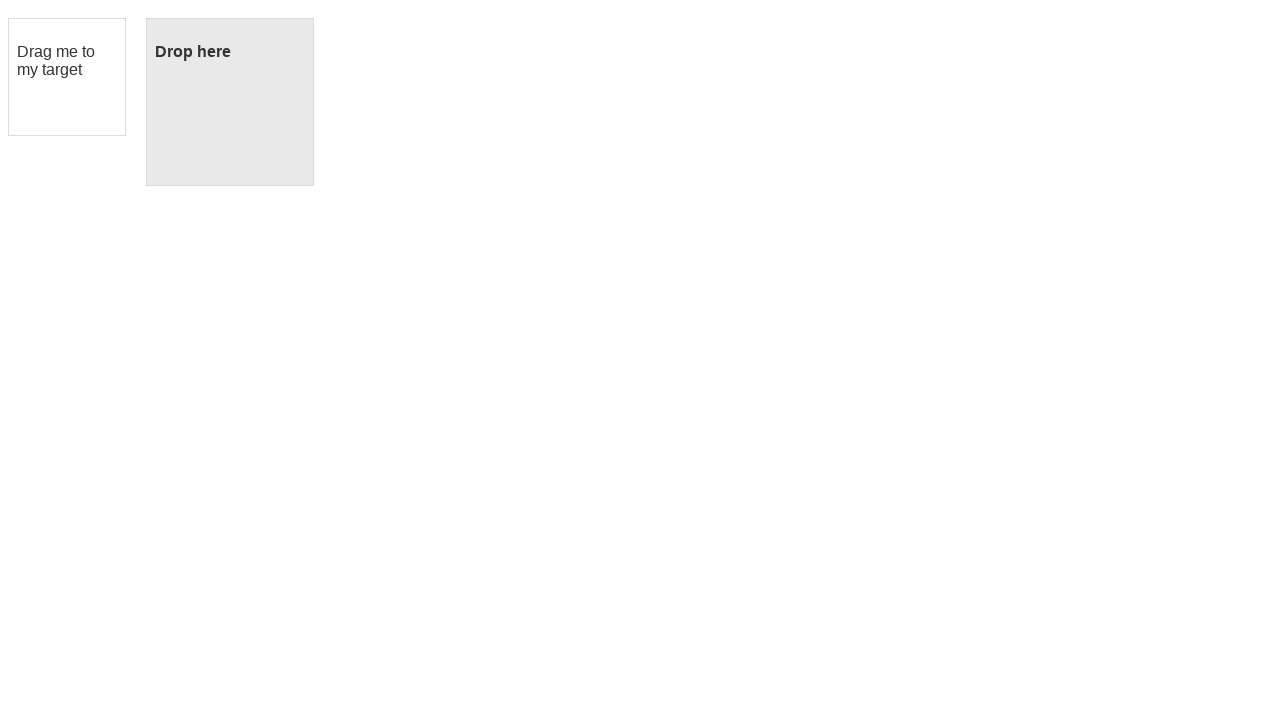

Dragged the draggable element onto the droppable target at (230, 102)
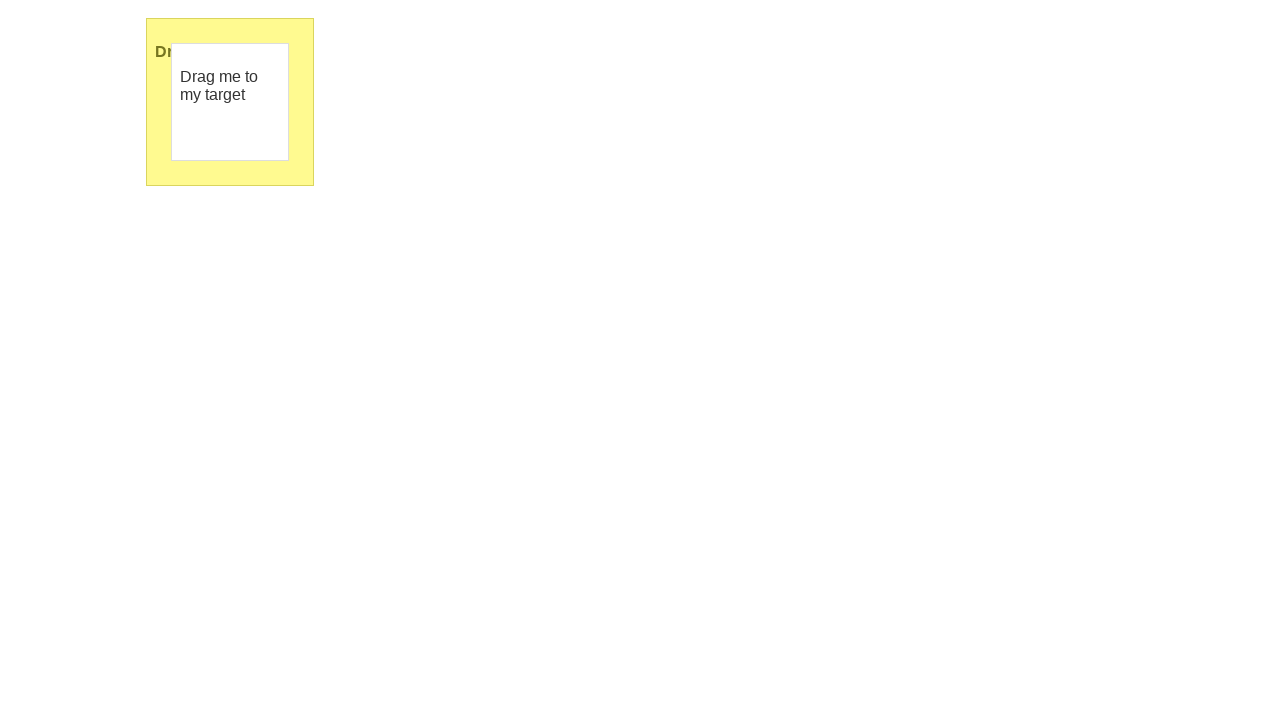

Verified that the target element text changed to 'Dropped!' confirming successful drop
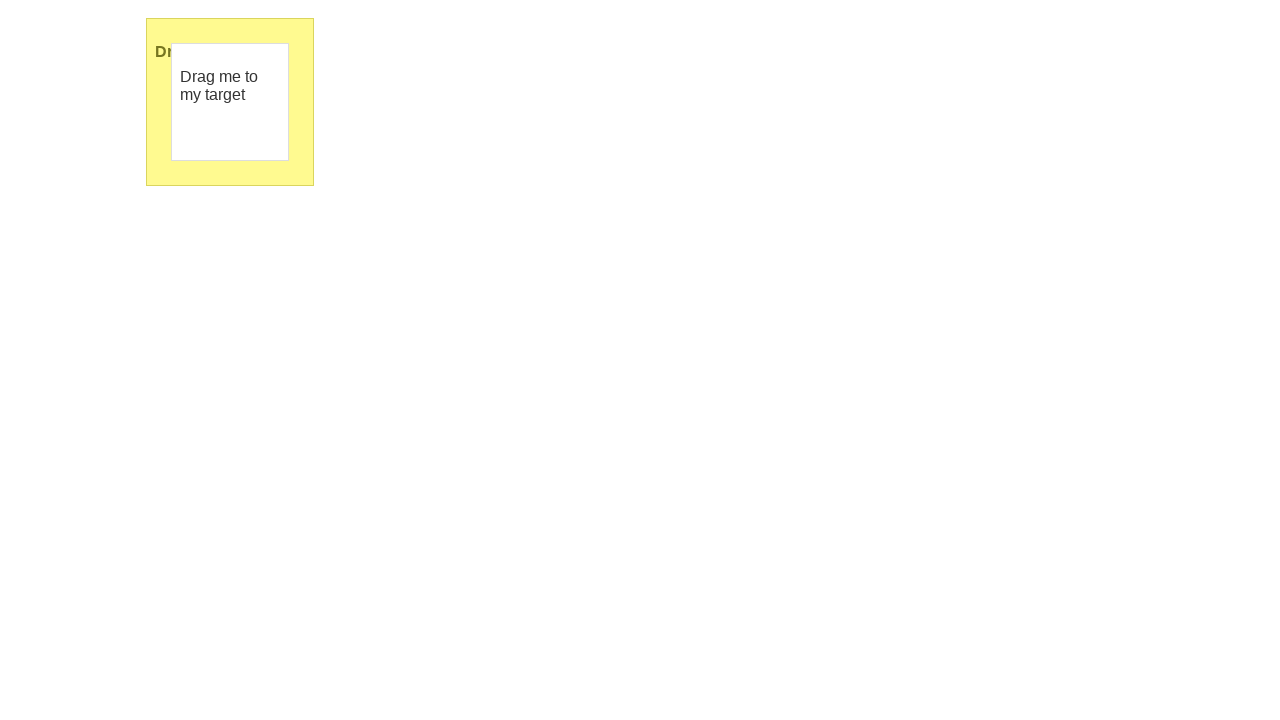

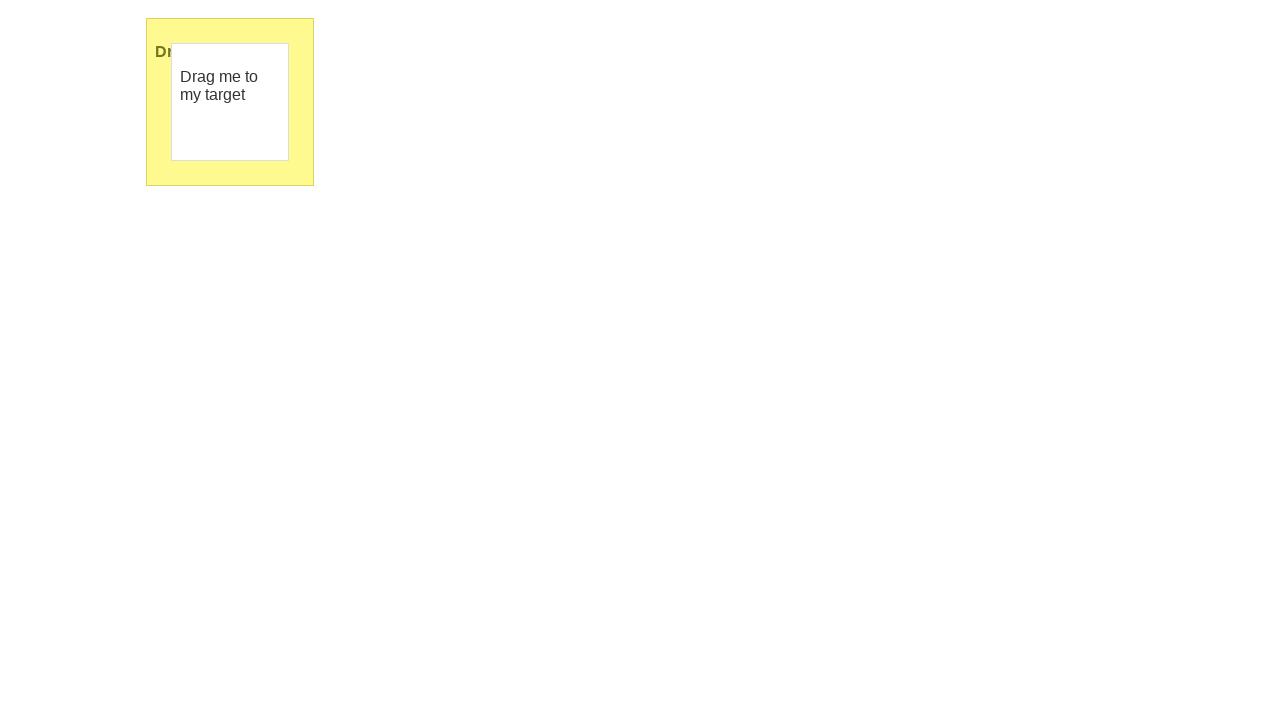